Navigates to a sortable data tables page and verifies that table headers and data cells are accessible and displayed correctly

Starting URL: https://the-internet.herokuapp.com/

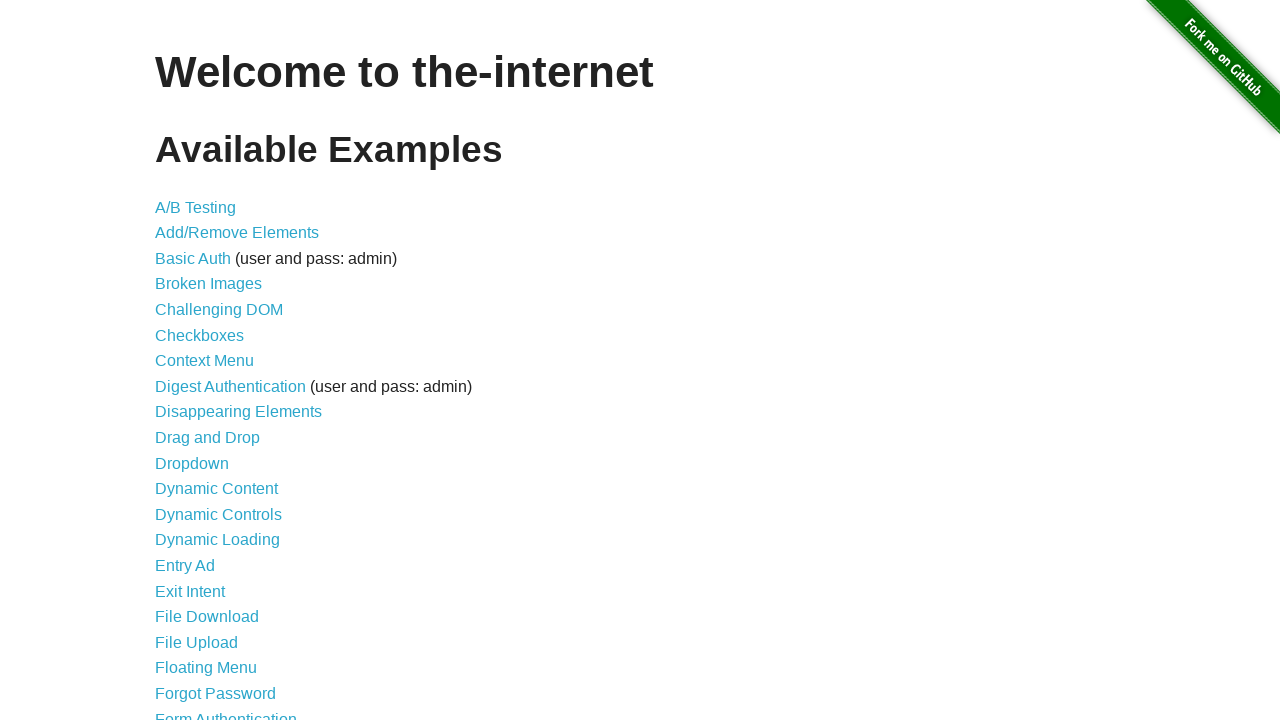

Clicked on the Sortable Data Tables link at (230, 574) on text='Sortable Data Tables'
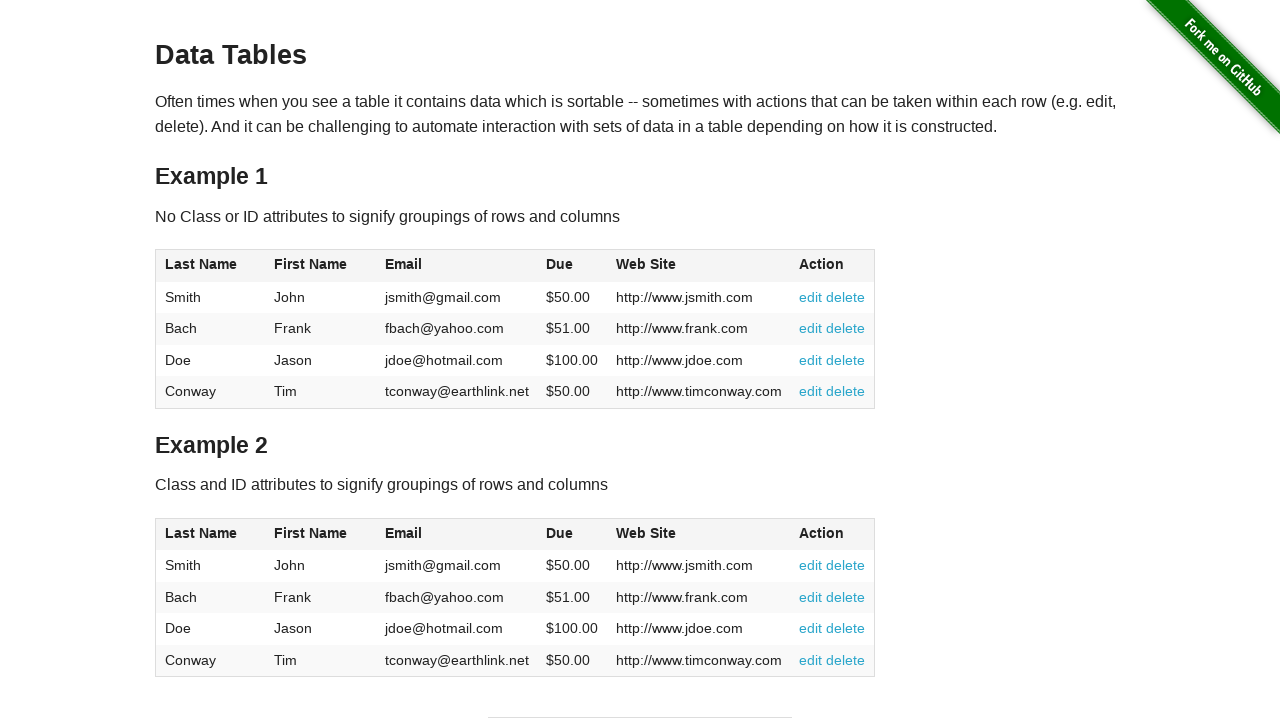

Table #table1 became visible
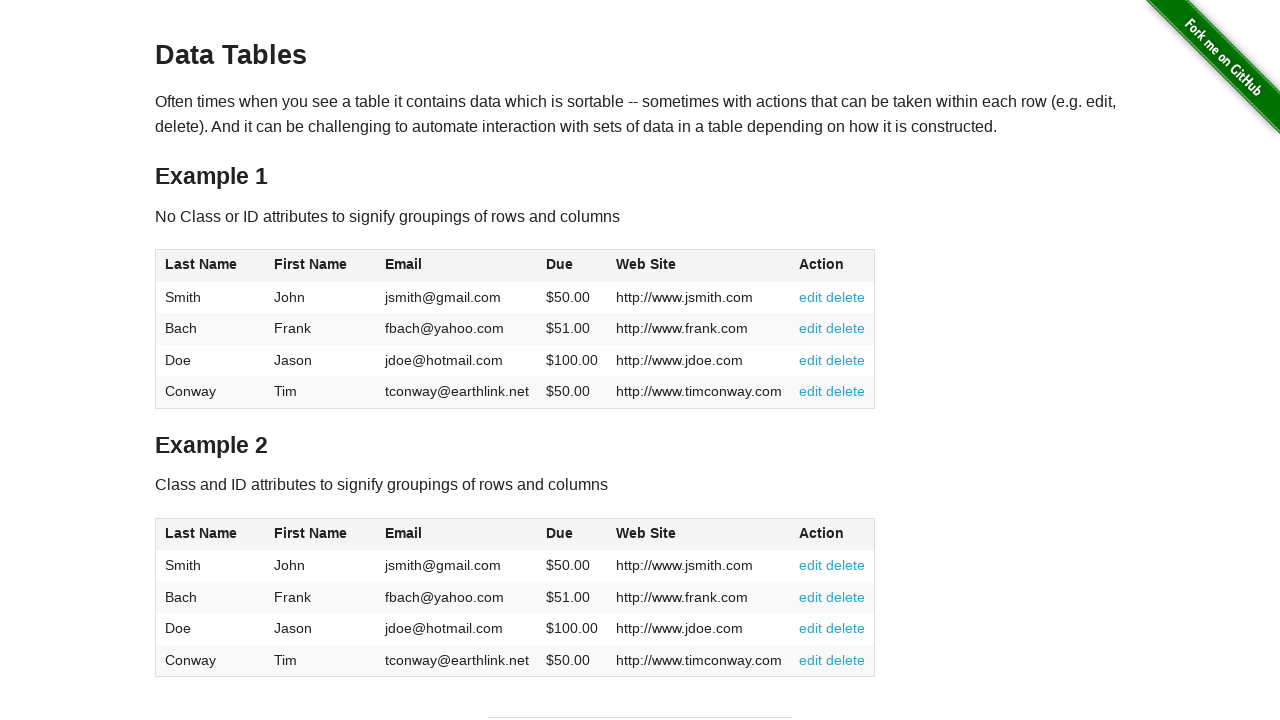

Verified table header 1 is present
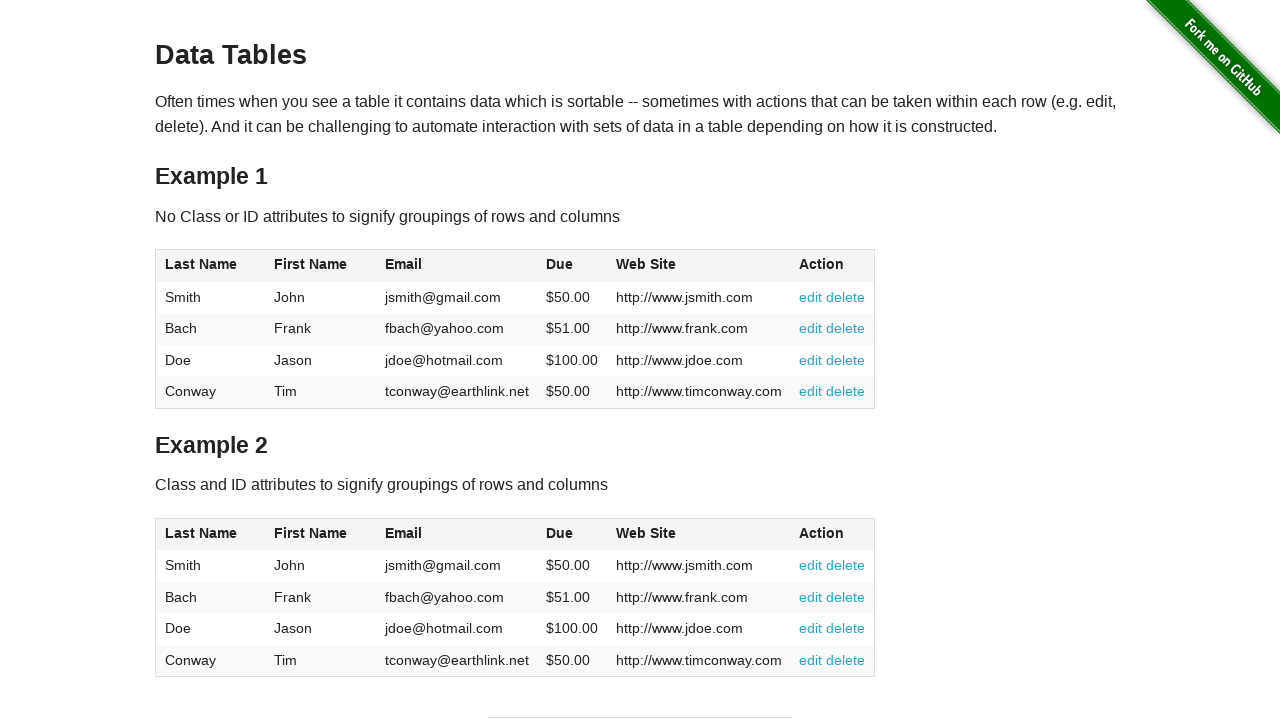

Verified table header 2 is present
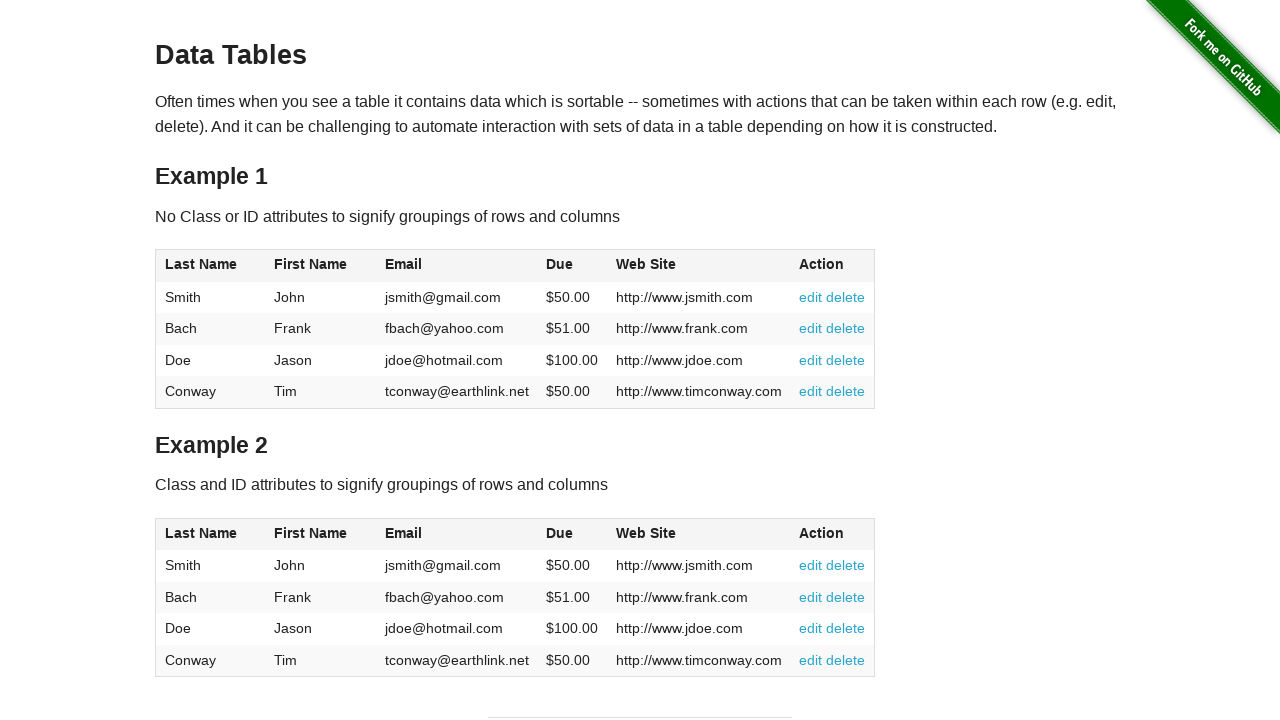

Verified table header 3 is present
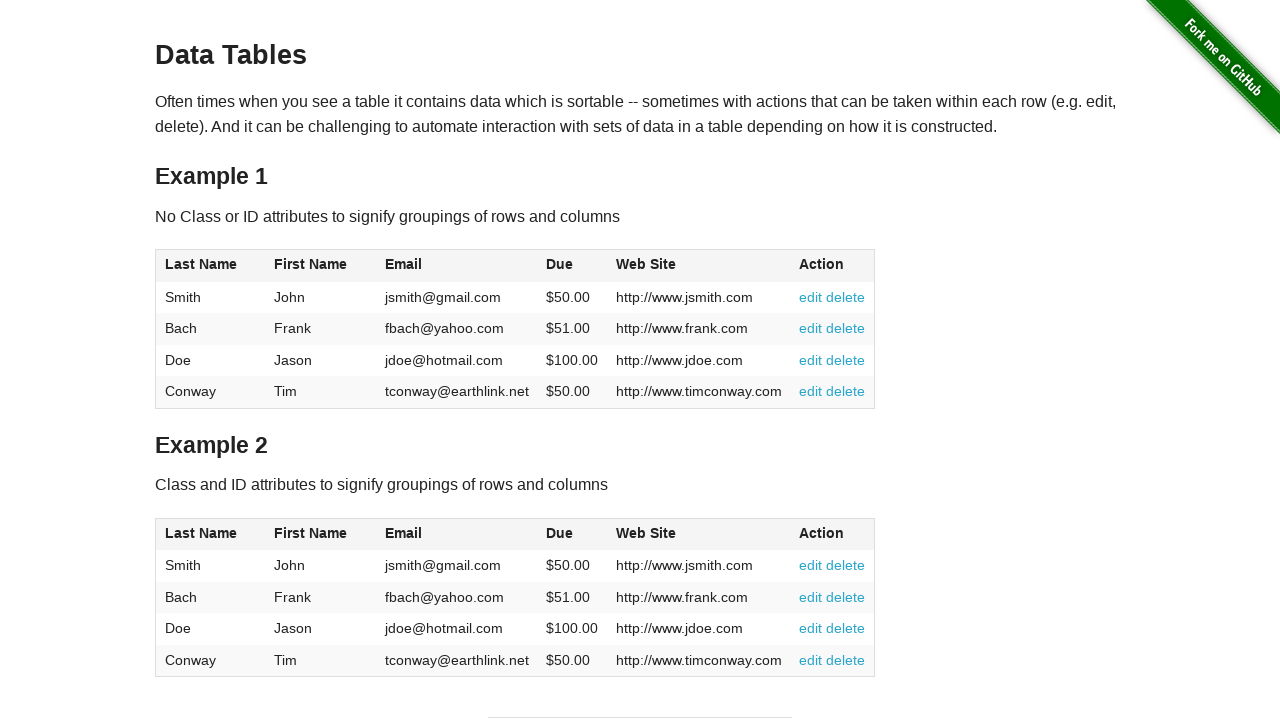

Verified table header 4 is present
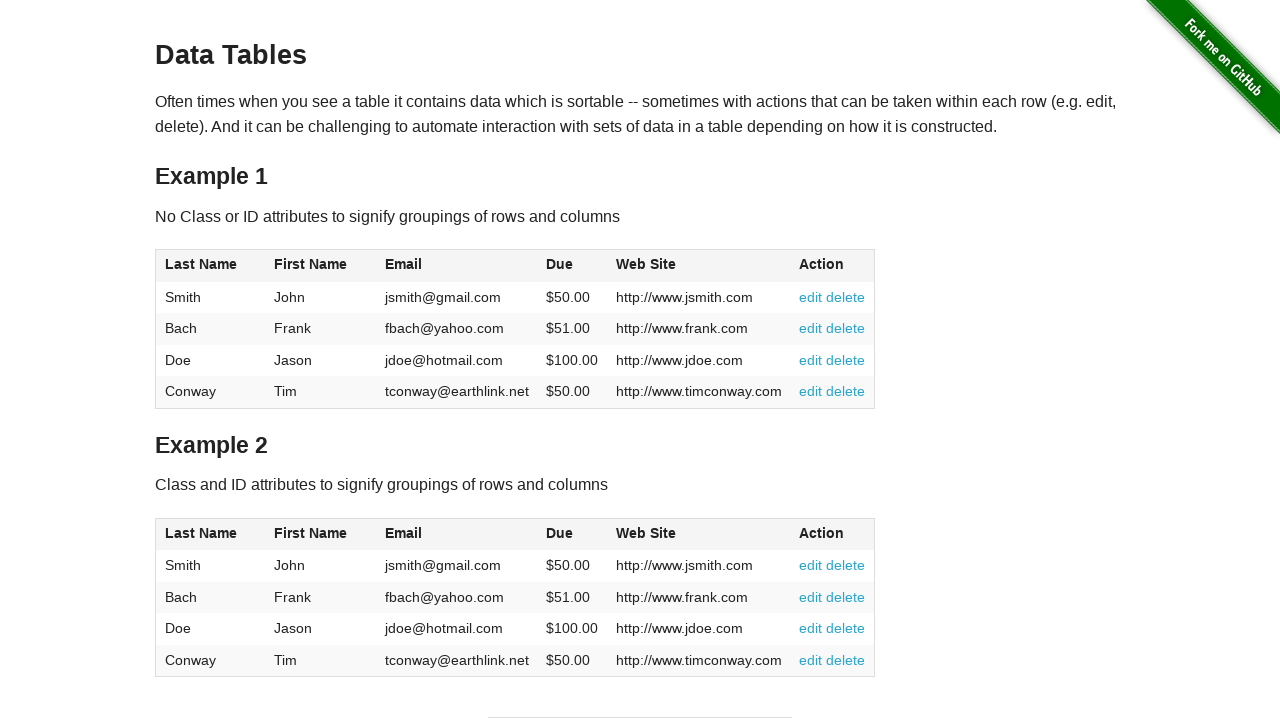

Verified table header 5 is present
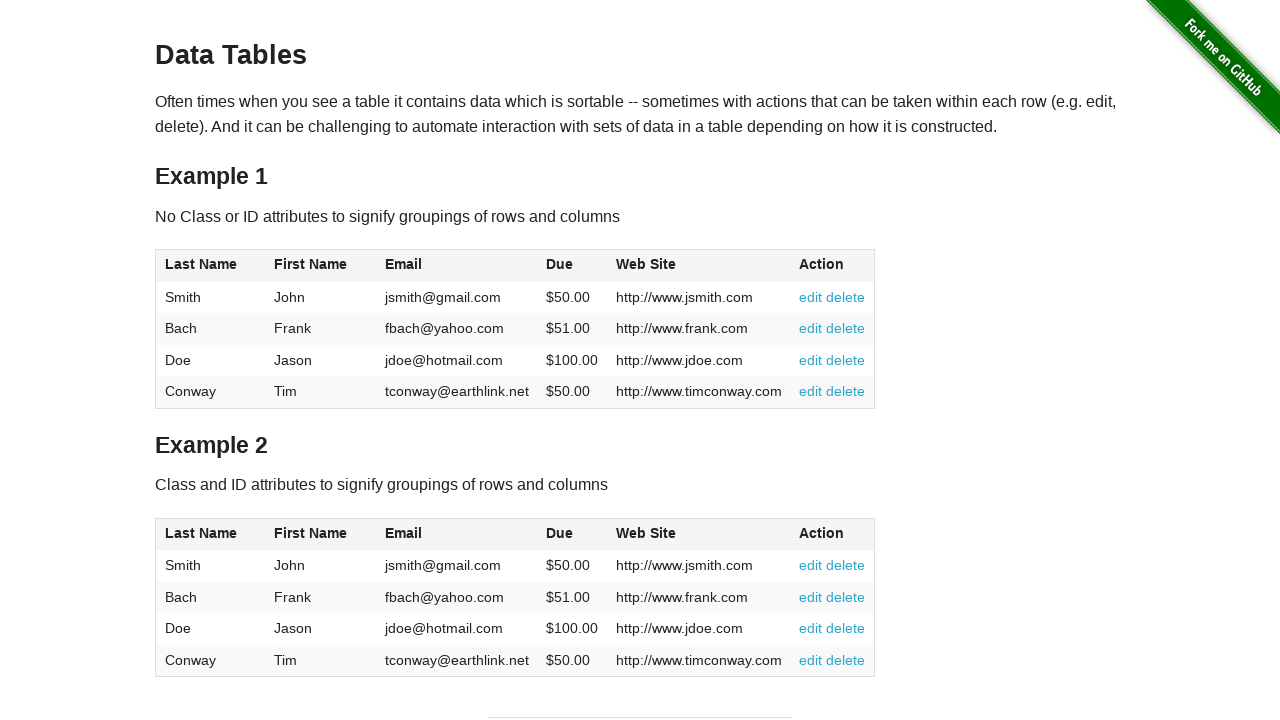

Verified table data cell at row 1, column 1 is present
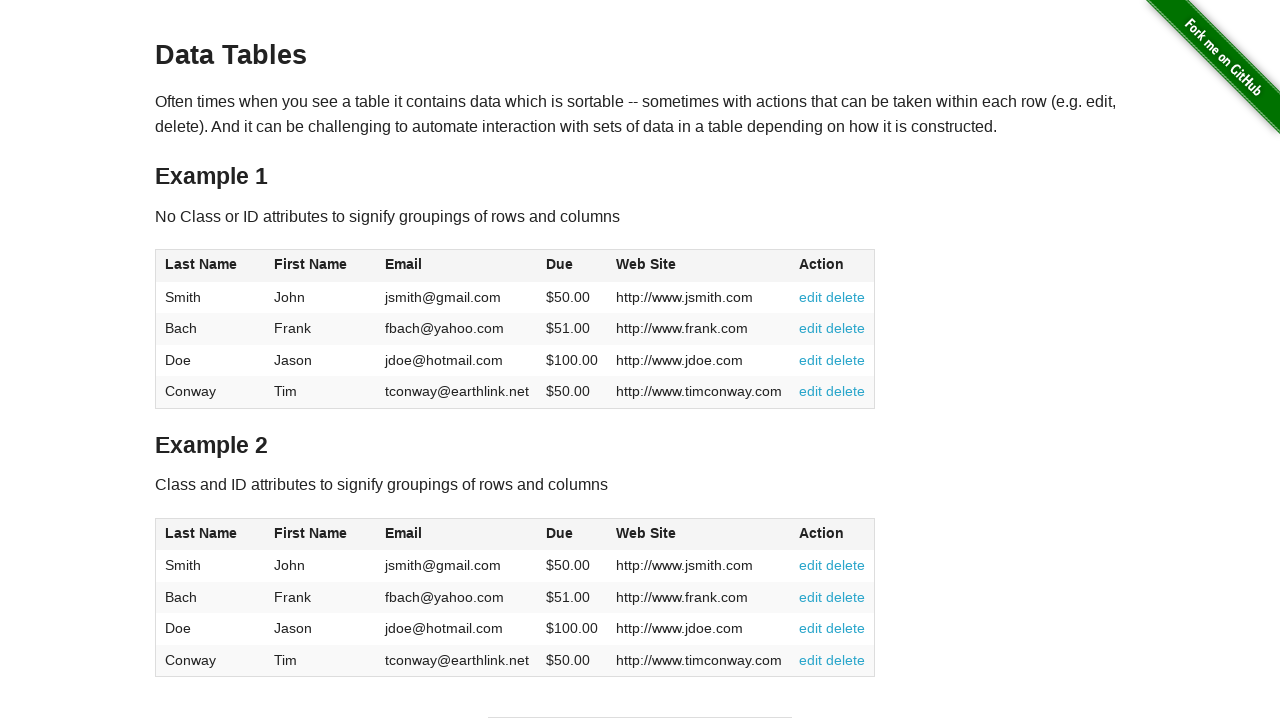

Verified table data cell at row 2, column 1 is present
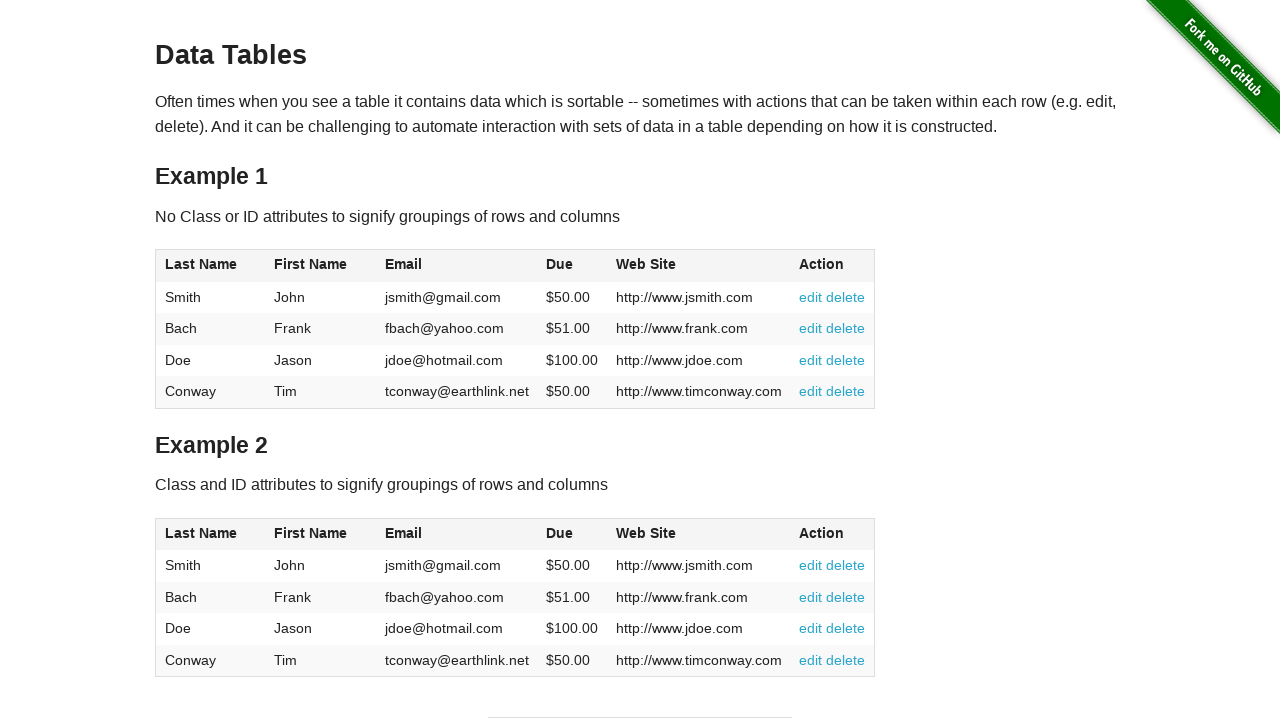

Verified table data cell at row 3, column 1 is present
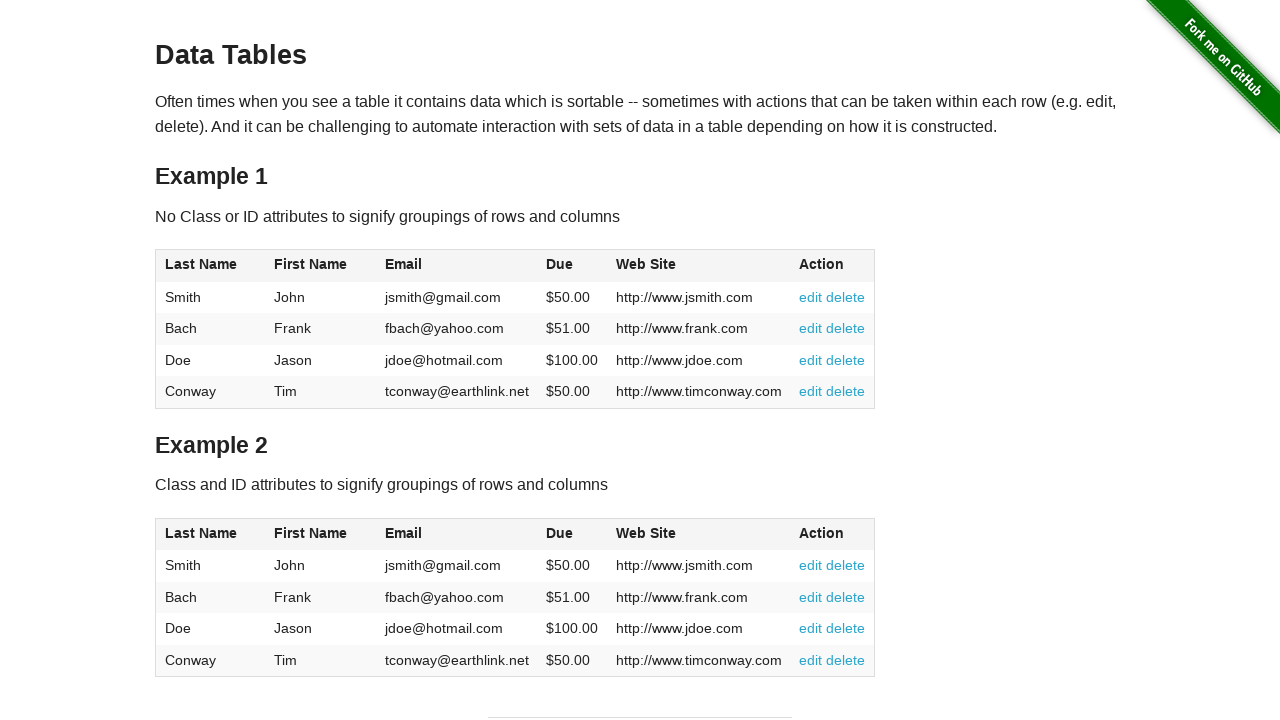

Verified table data cell at row 4, column 1 is present
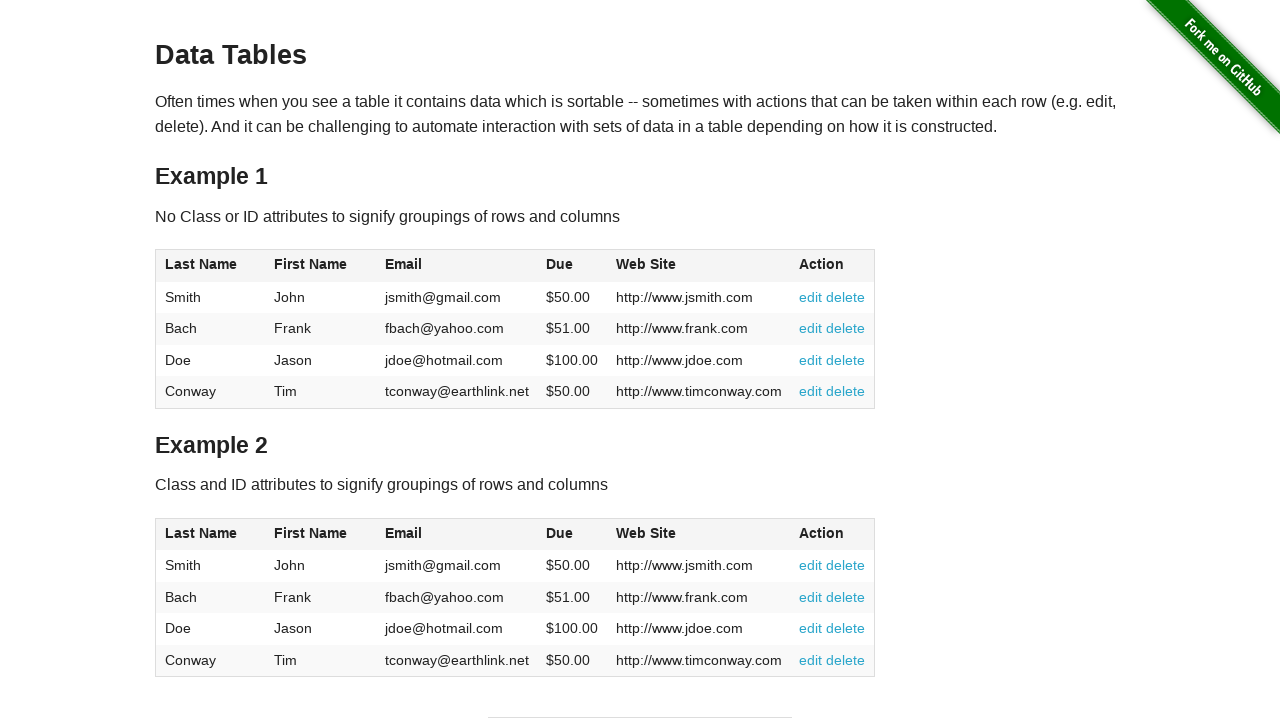

Verified table data cell at row 1, column 2 is present
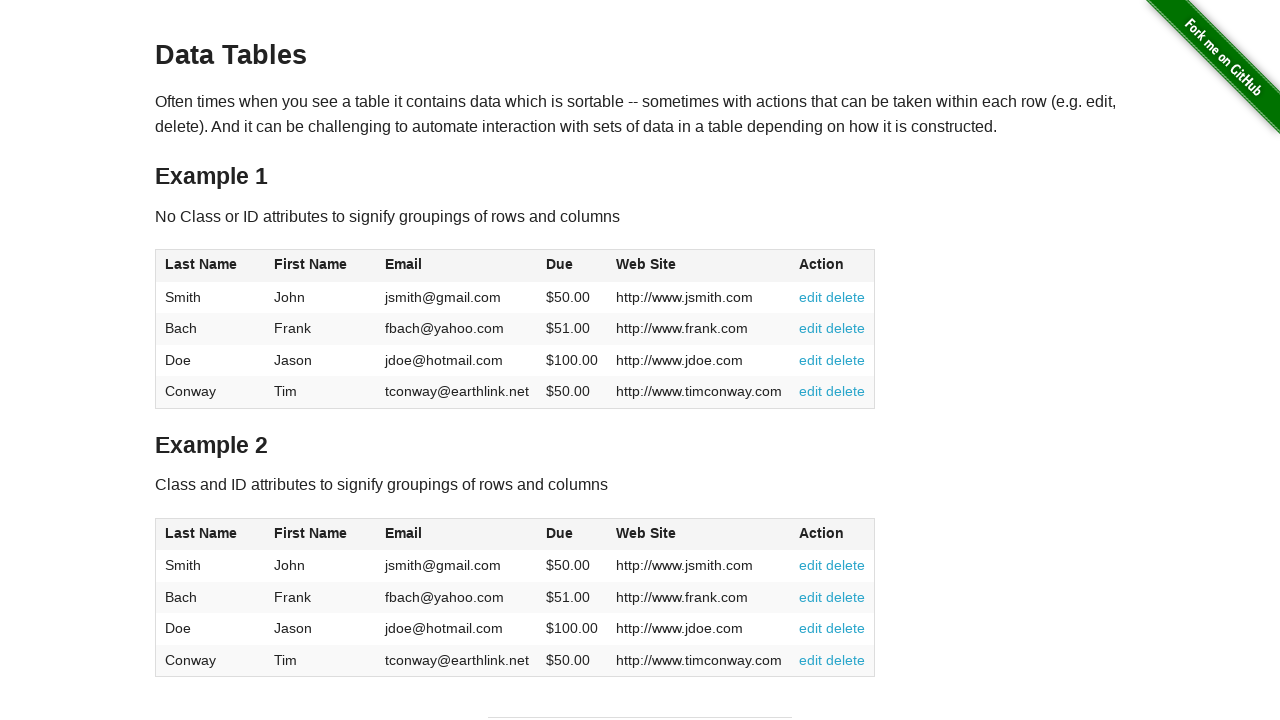

Verified table data cell at row 2, column 2 is present
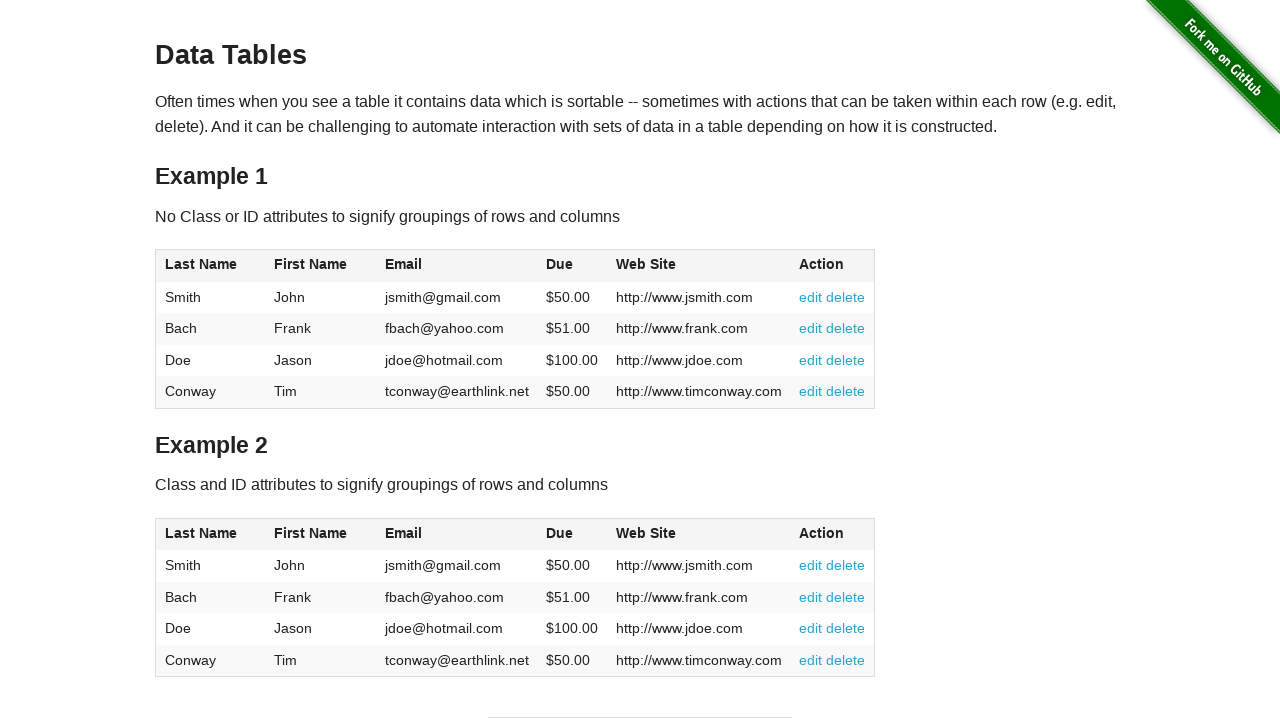

Verified table data cell at row 3, column 2 is present
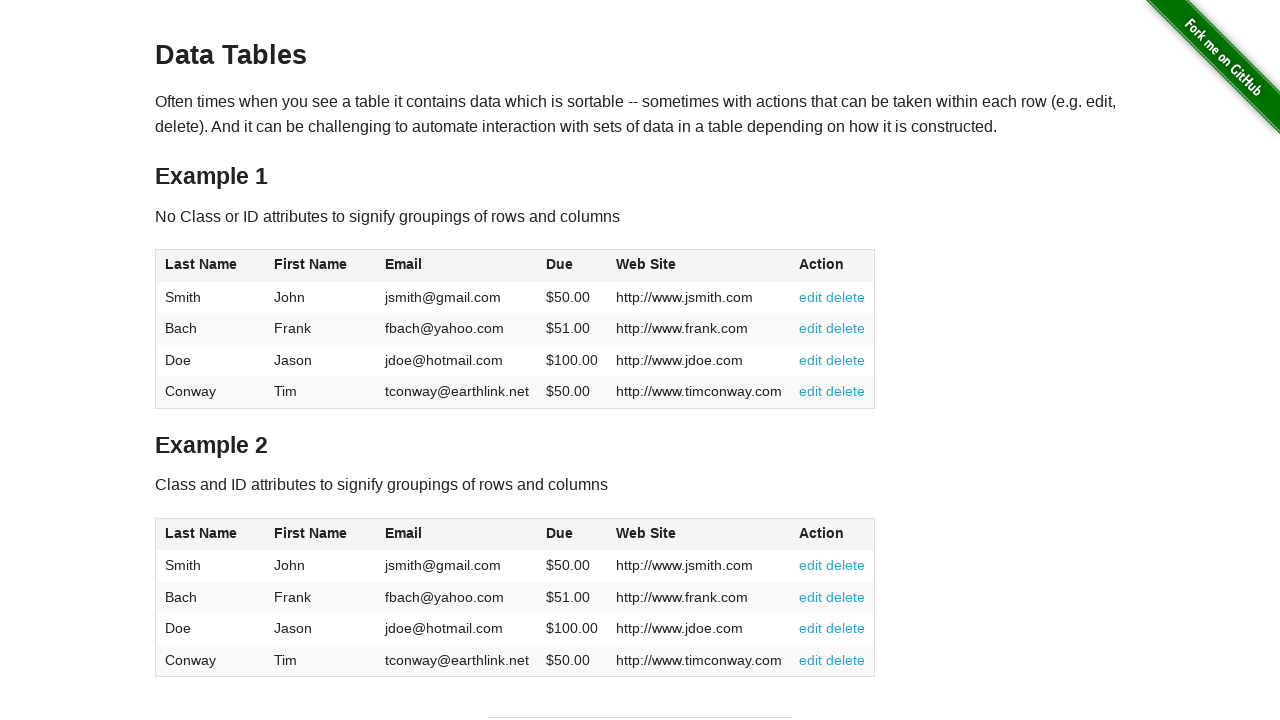

Verified table data cell at row 4, column 2 is present
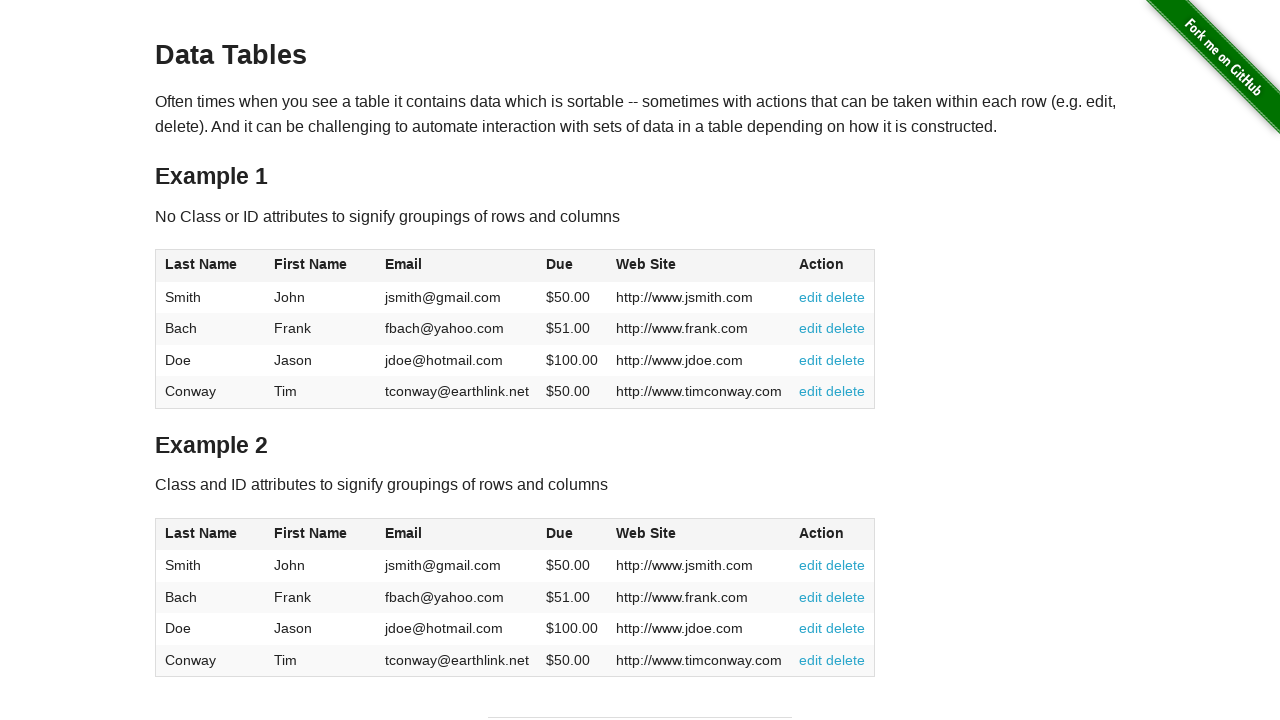

Verified table data cell at row 1, column 3 is present
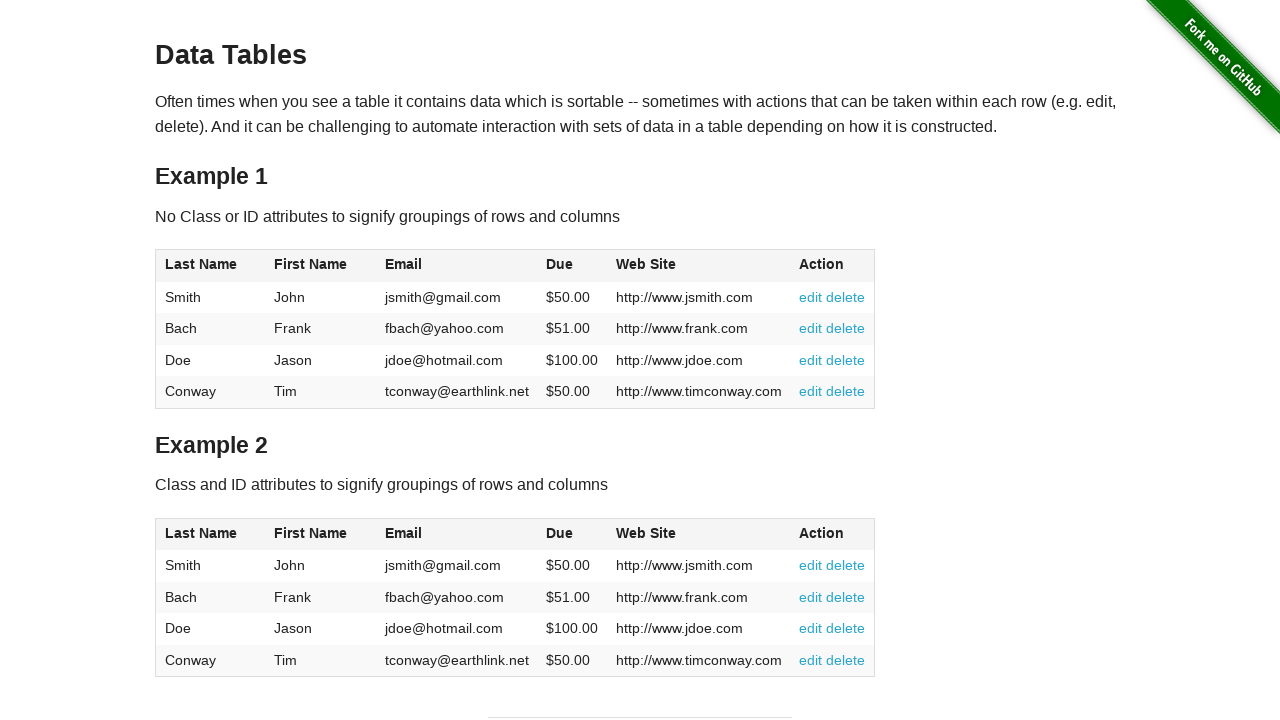

Verified table data cell at row 2, column 3 is present
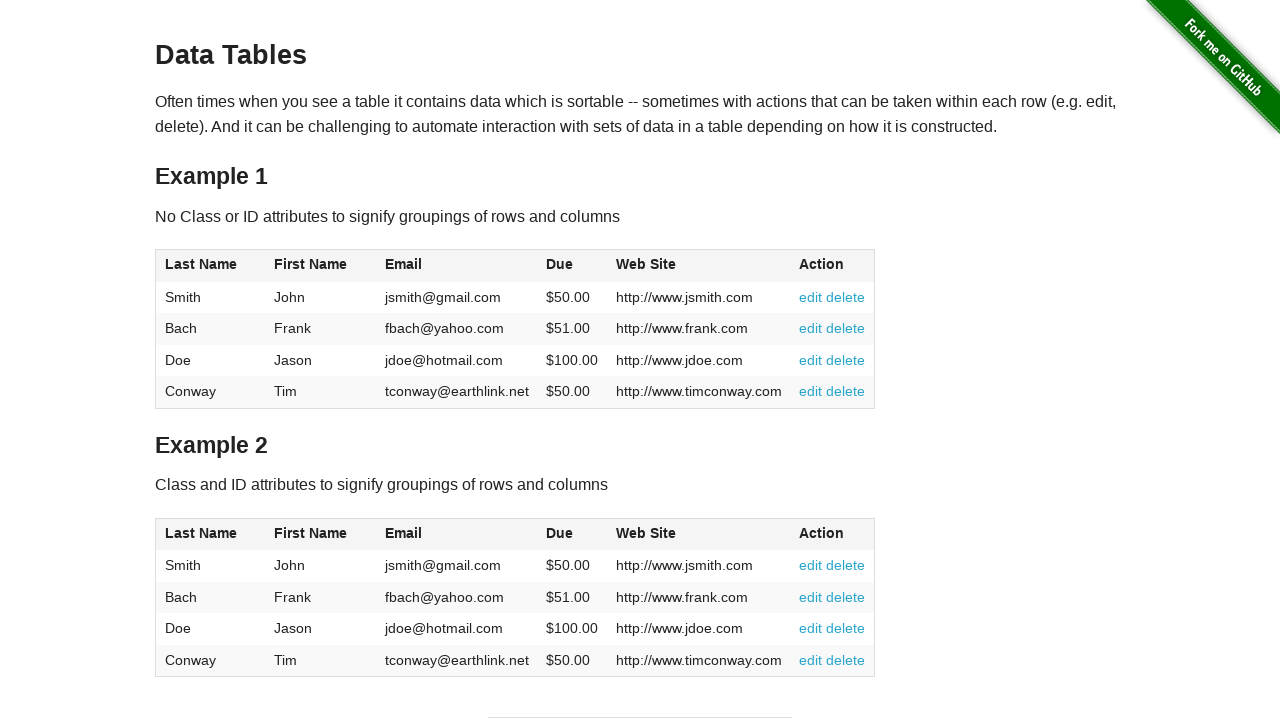

Verified table data cell at row 3, column 3 is present
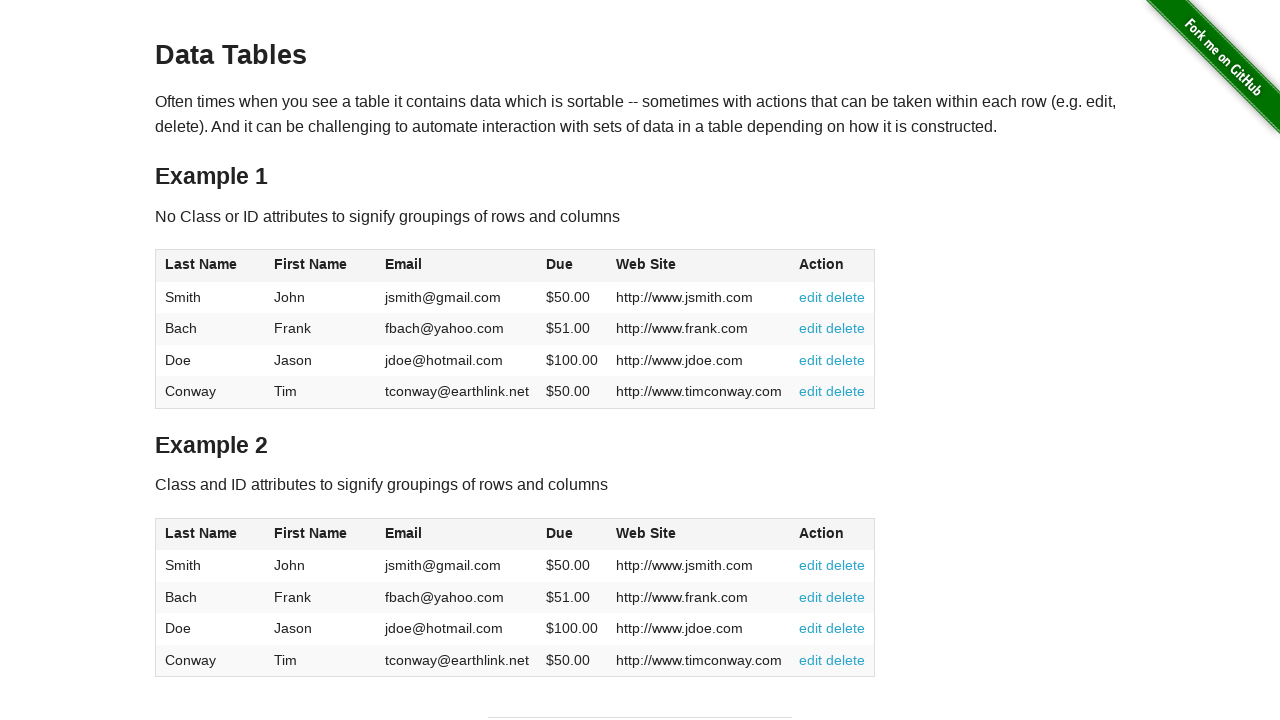

Verified table data cell at row 4, column 3 is present
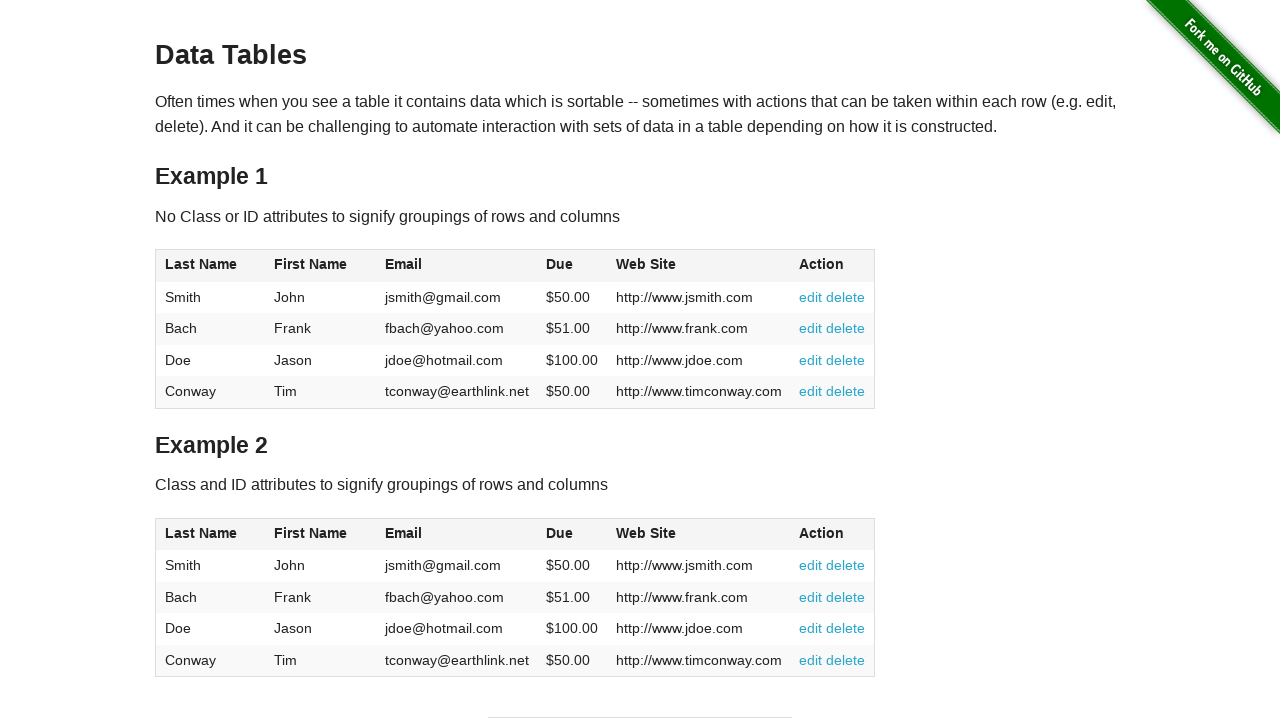

Verified table data cell at row 1, column 4 is present
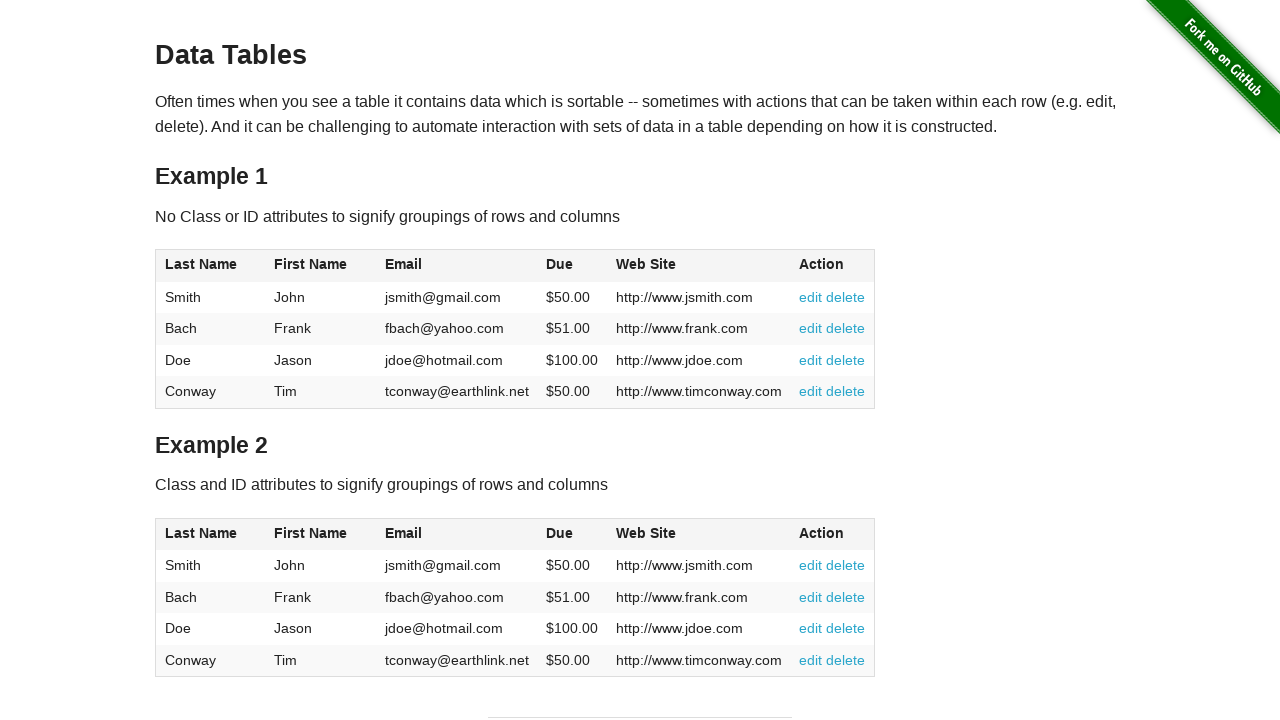

Verified table data cell at row 2, column 4 is present
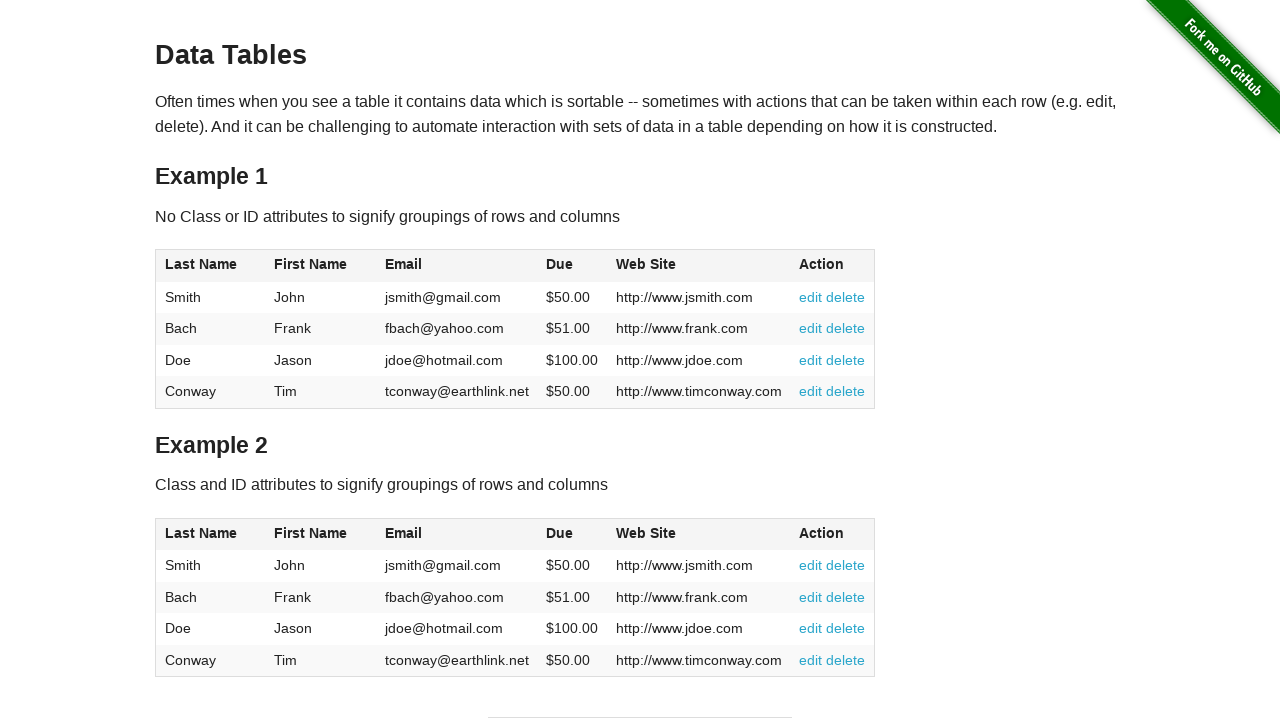

Verified table data cell at row 3, column 4 is present
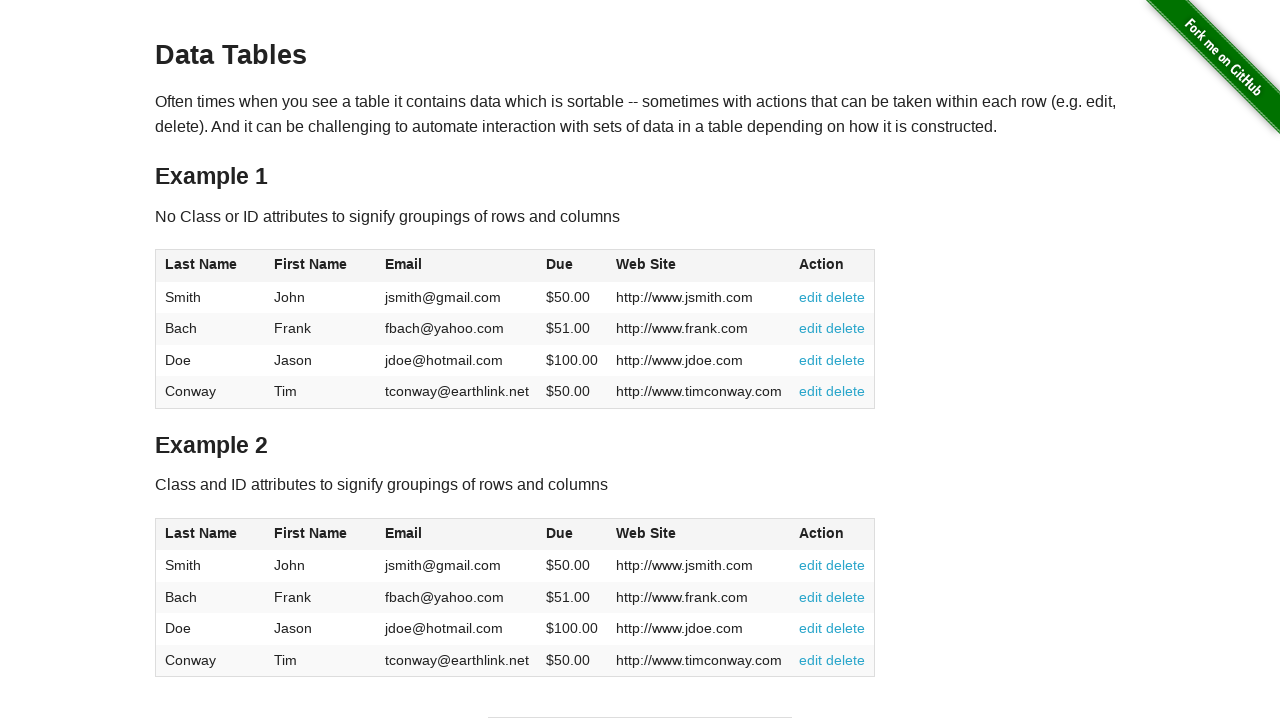

Verified table data cell at row 4, column 4 is present
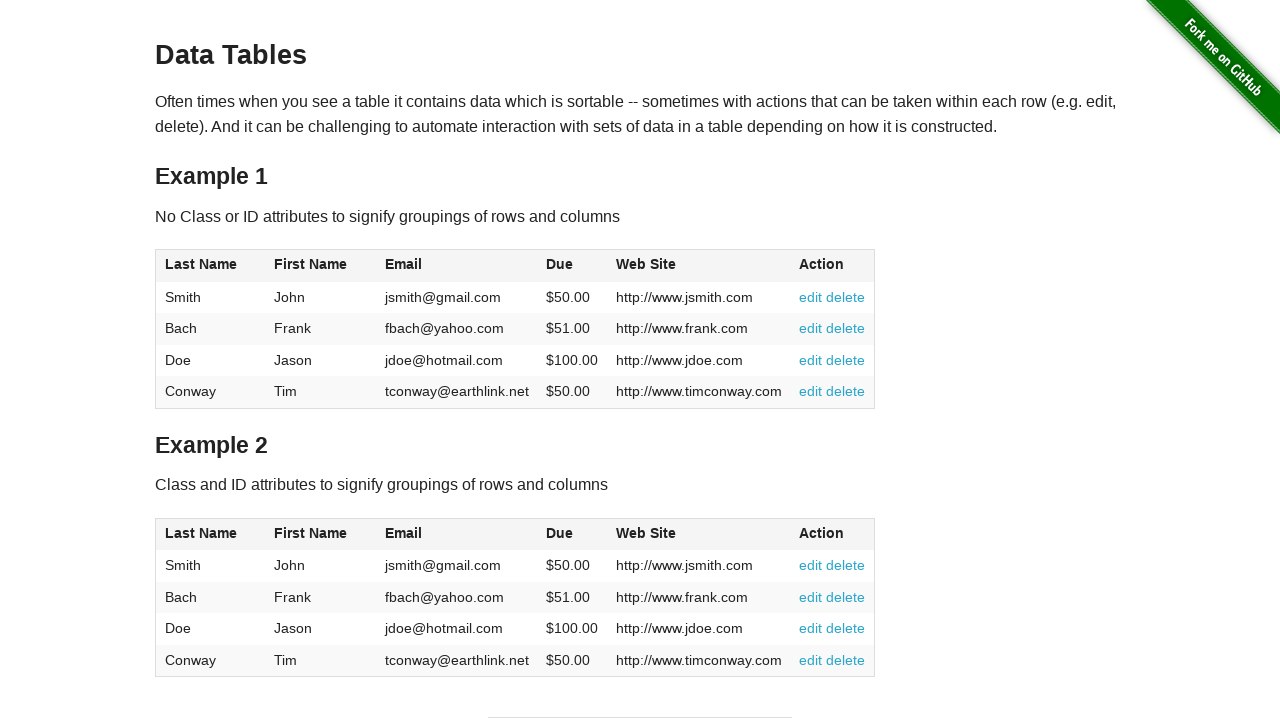

Verified table data cell at row 1, column 5 is present
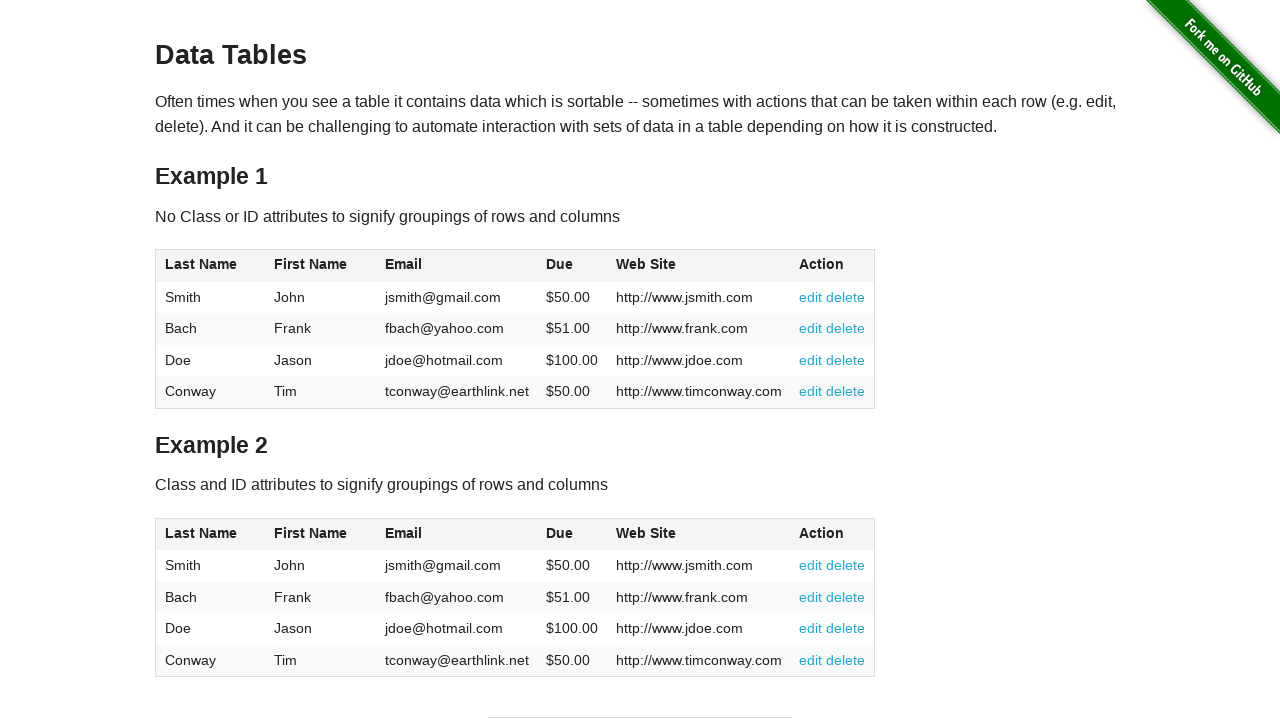

Verified table data cell at row 2, column 5 is present
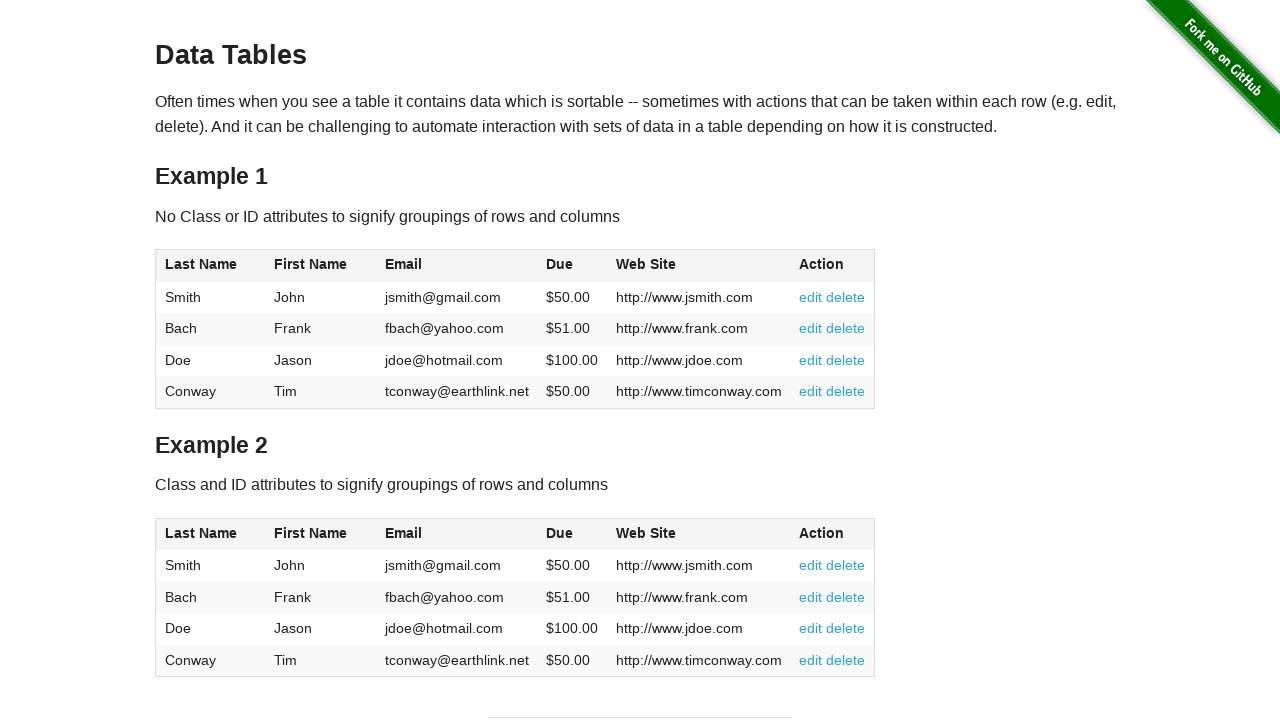

Verified table data cell at row 3, column 5 is present
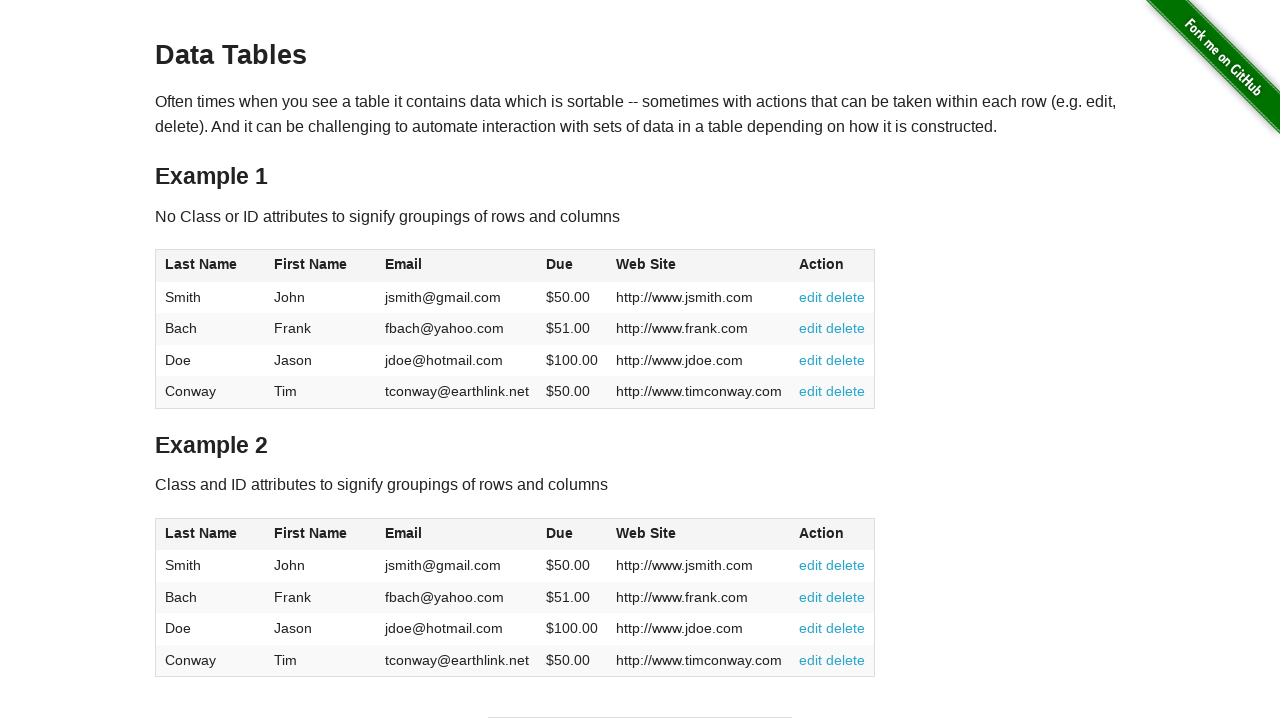

Verified table data cell at row 4, column 5 is present
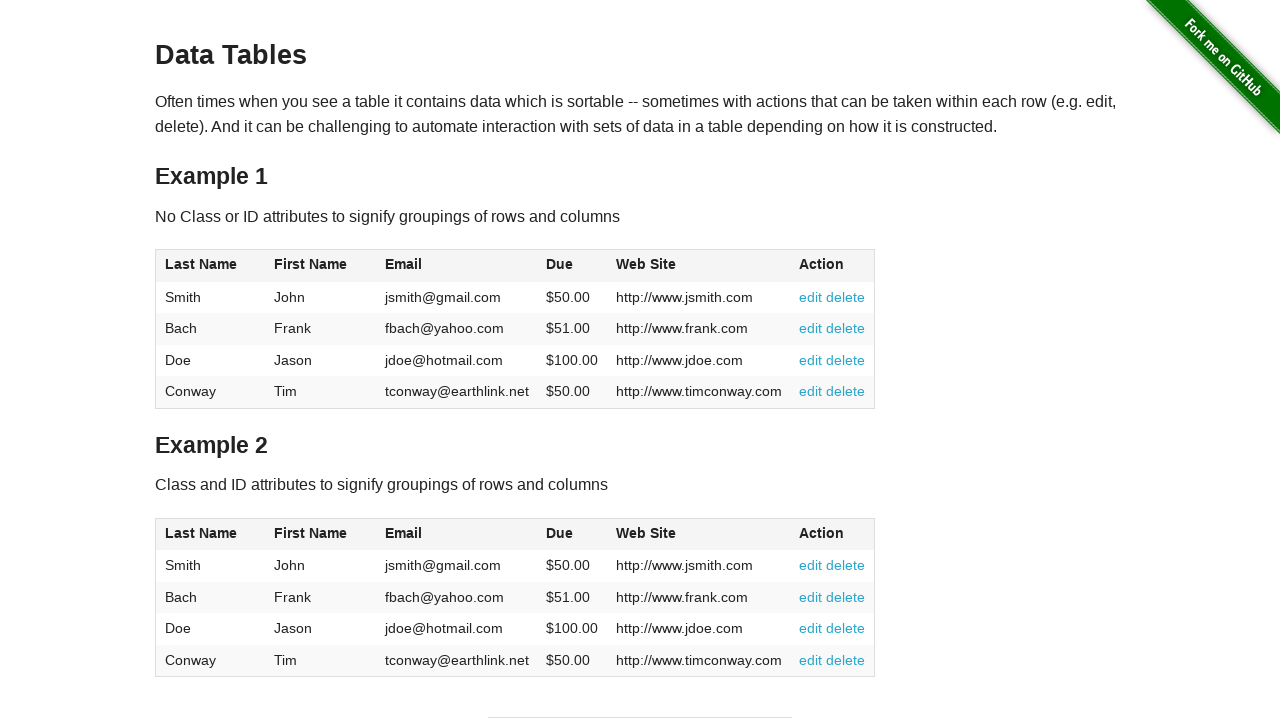

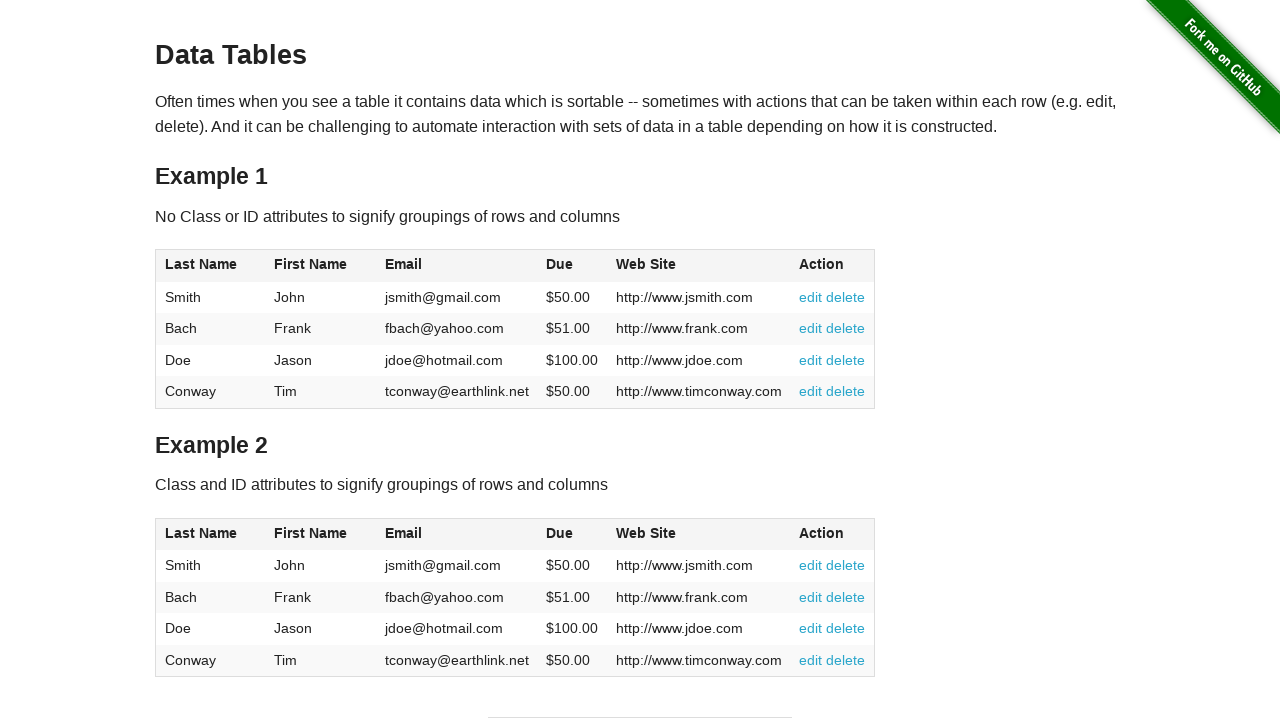